Tests checkbox functionality by verifying a checkbox is initially unchecked, clicking to check it, and verifying the total number of checkboxes on the page

Starting URL: https://rahulshettyacademy.com/dropdownsPractise/

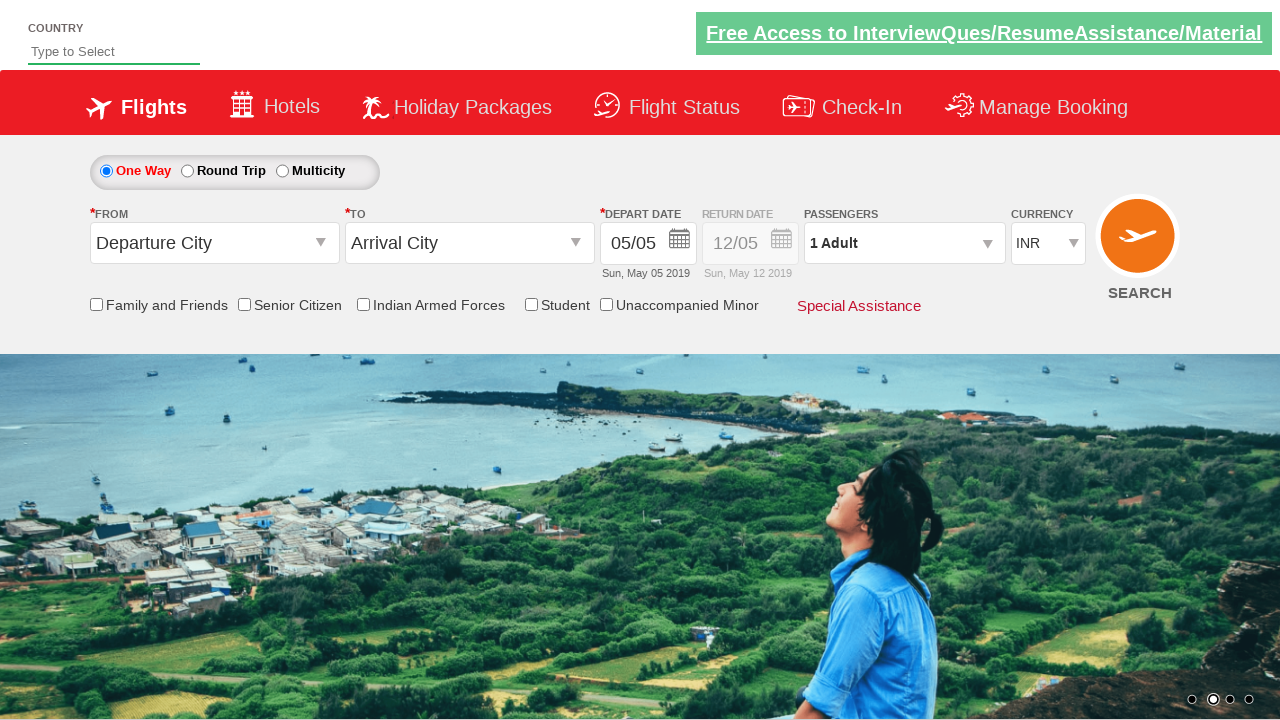

Verified that the friends and family checkbox is initially unchecked
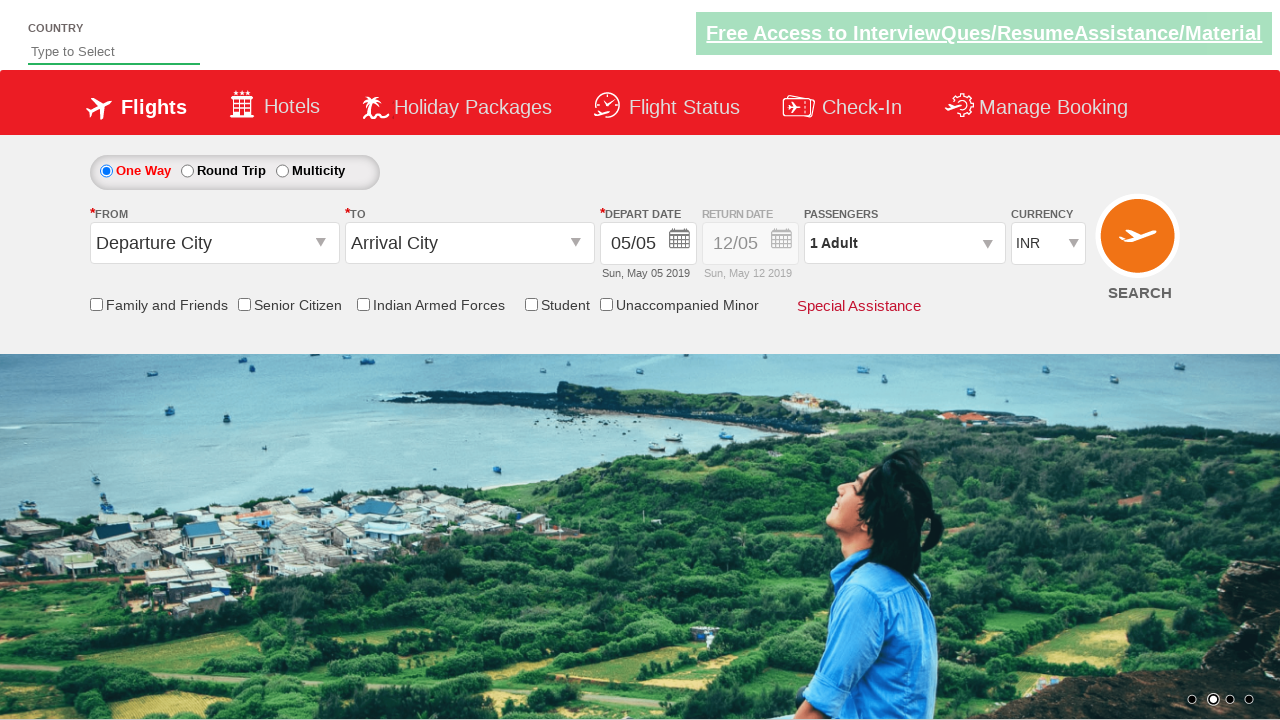

Clicked the friends and family checkbox to check it at (96, 304) on #ctl00_mainContent_chk_friendsandfamily
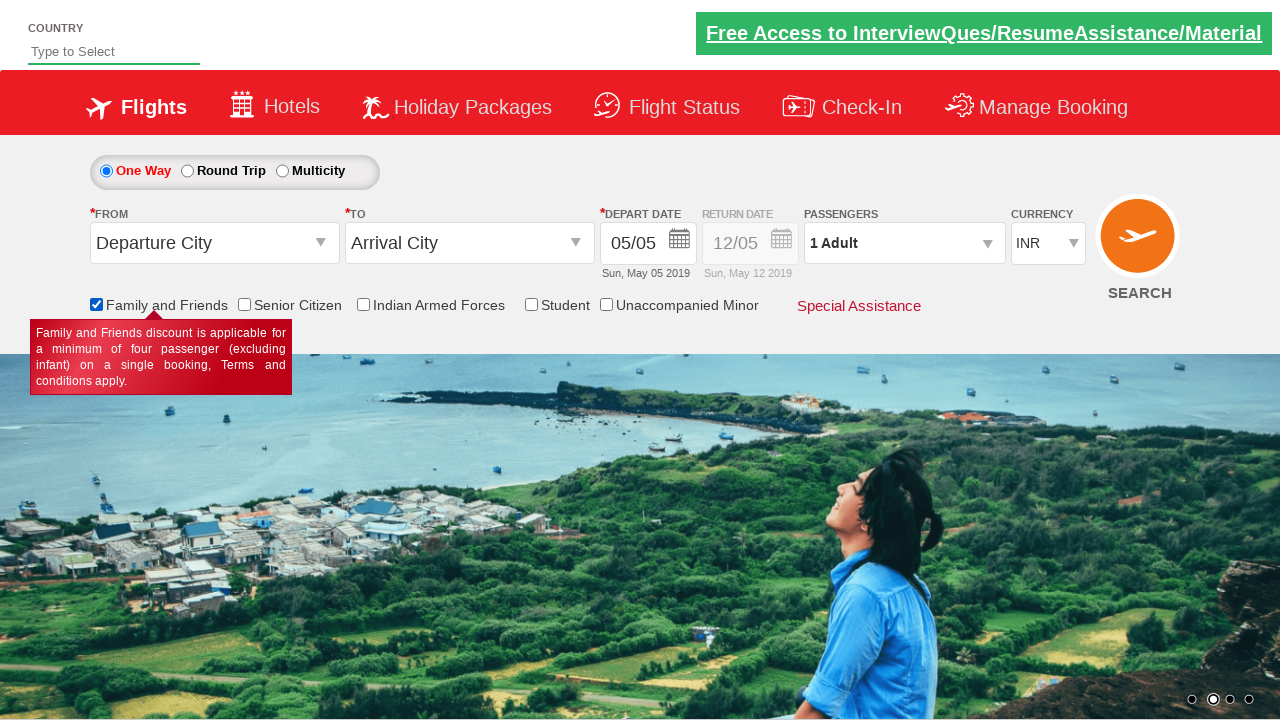

Verified that the friends and family checkbox is now checked
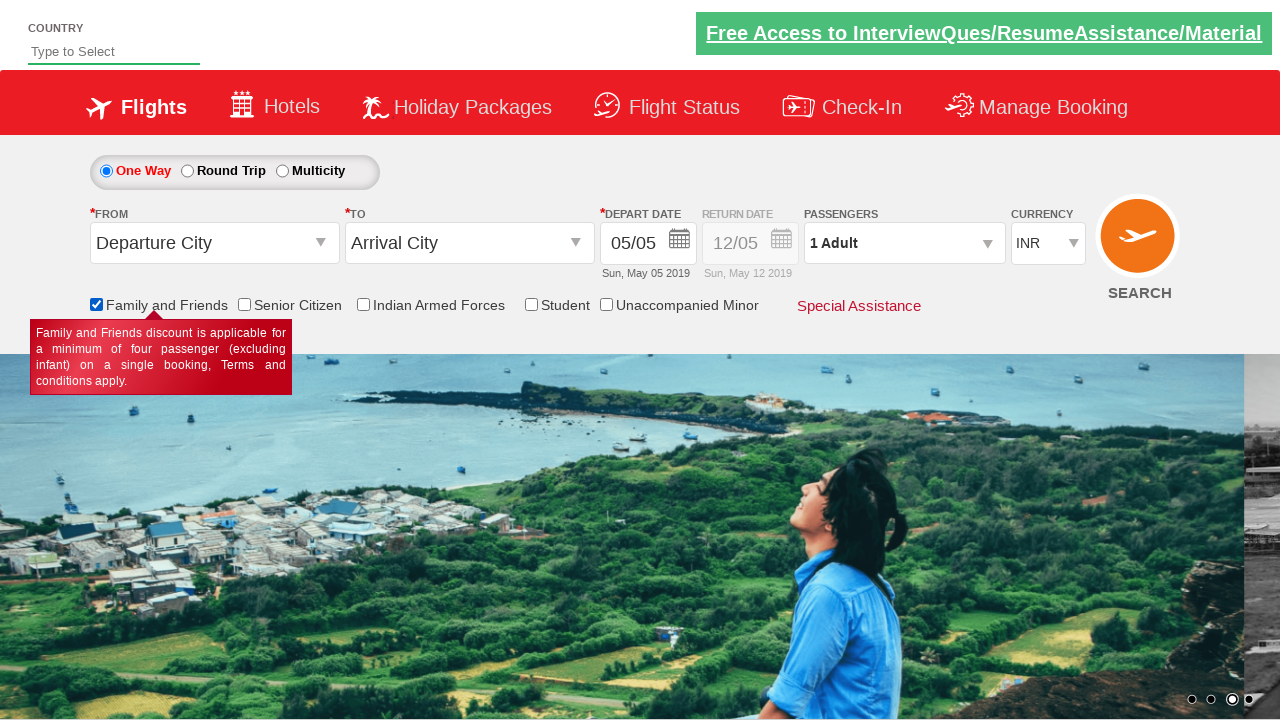

Verified that there are 6 checkboxes total on the page
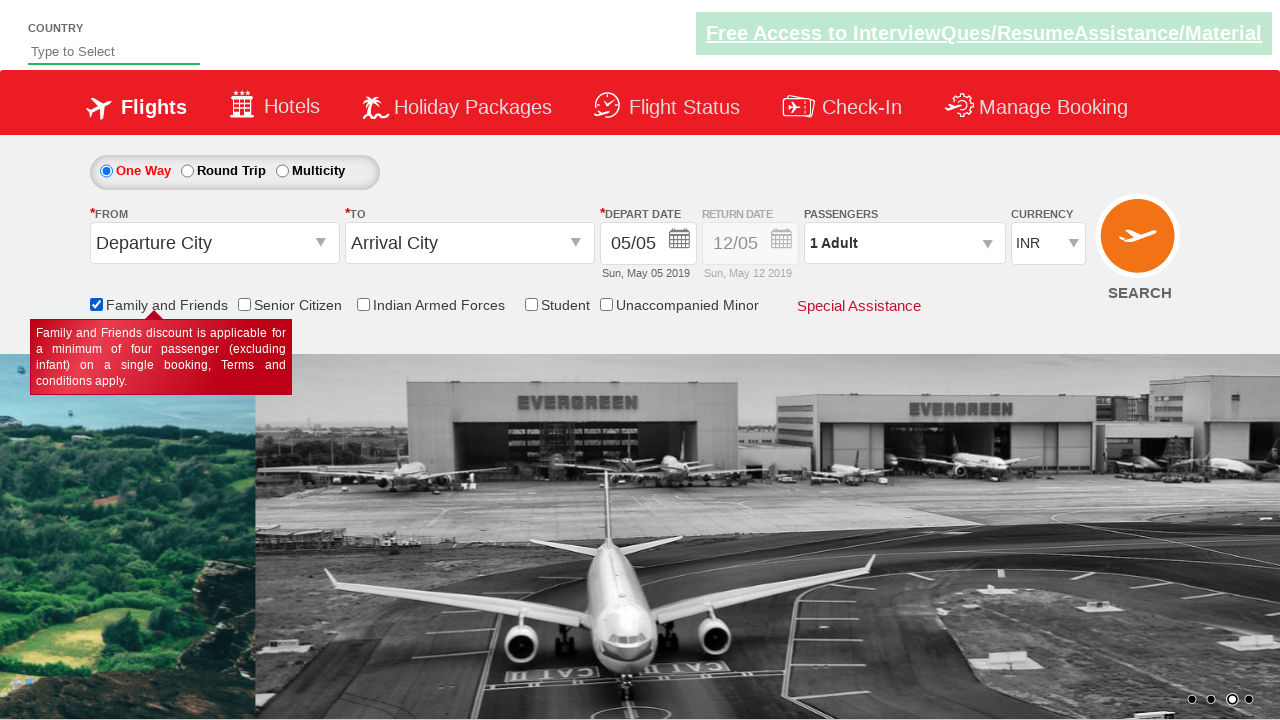

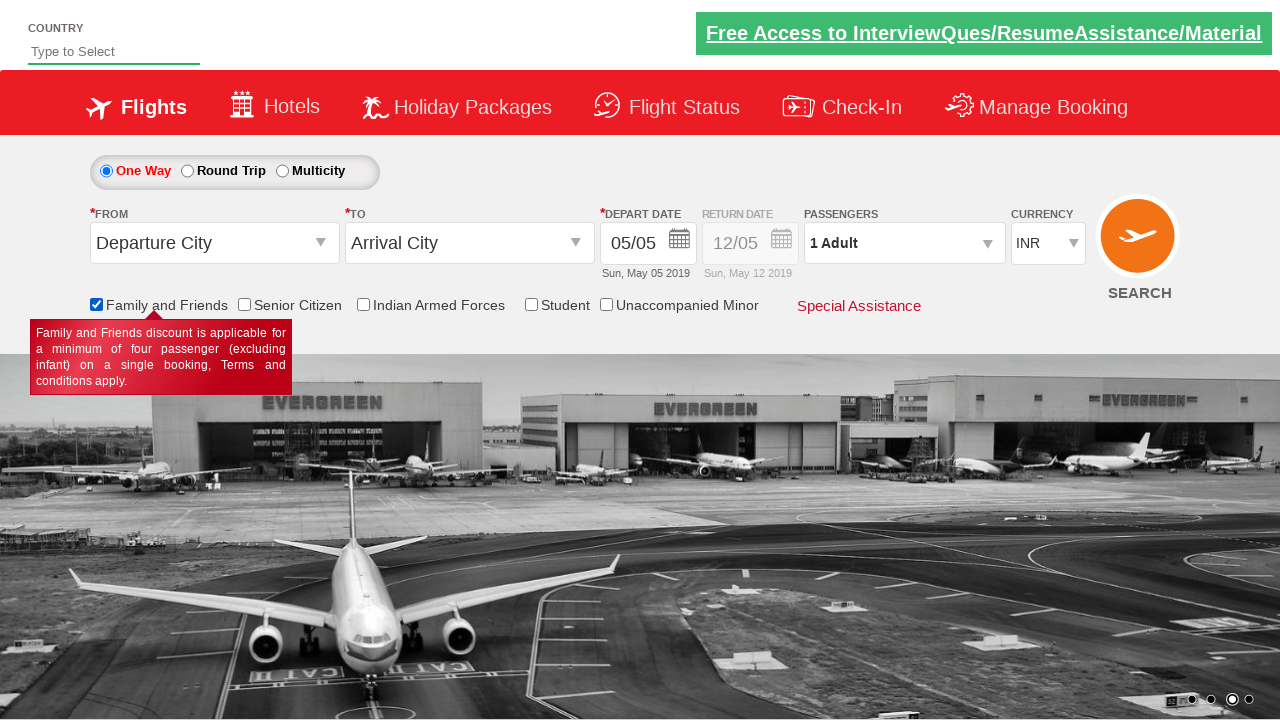